Navigates to the Automation Talks website and verifies the page loads by checking the title

Starting URL: https://automationtalks.com/

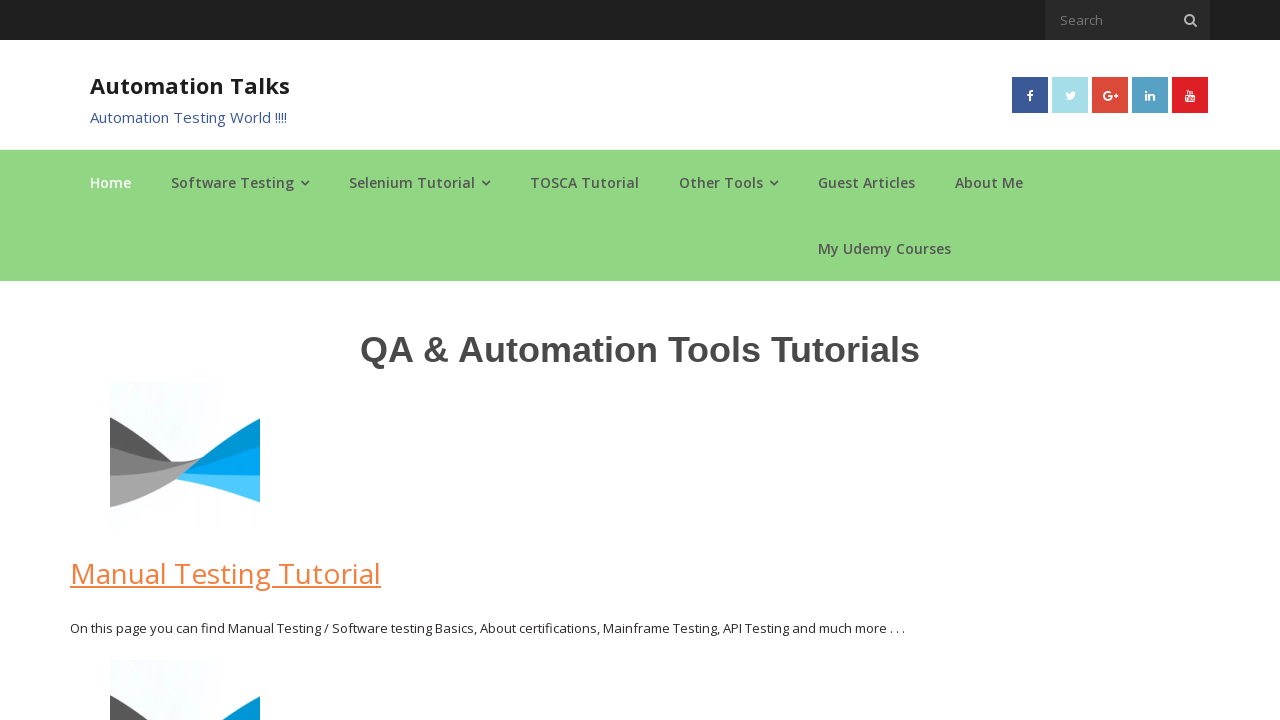

Navigated to https://automationtalks.com/
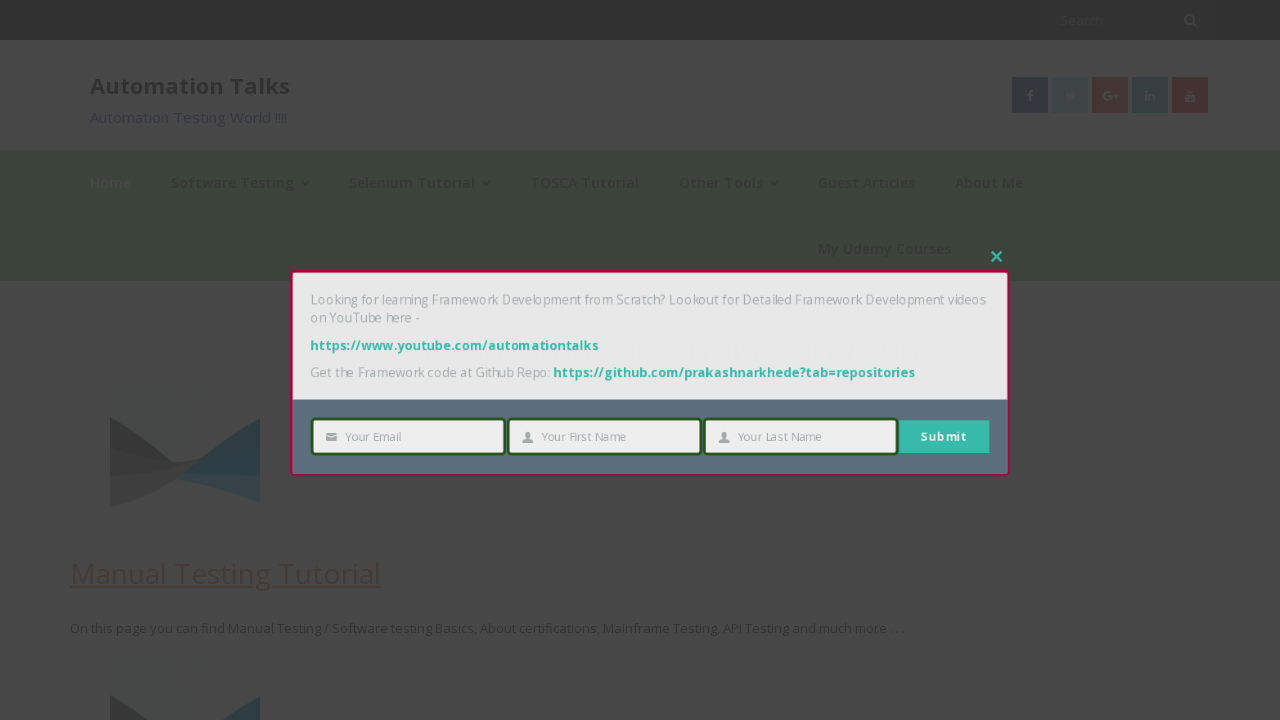

Page DOM content loaded
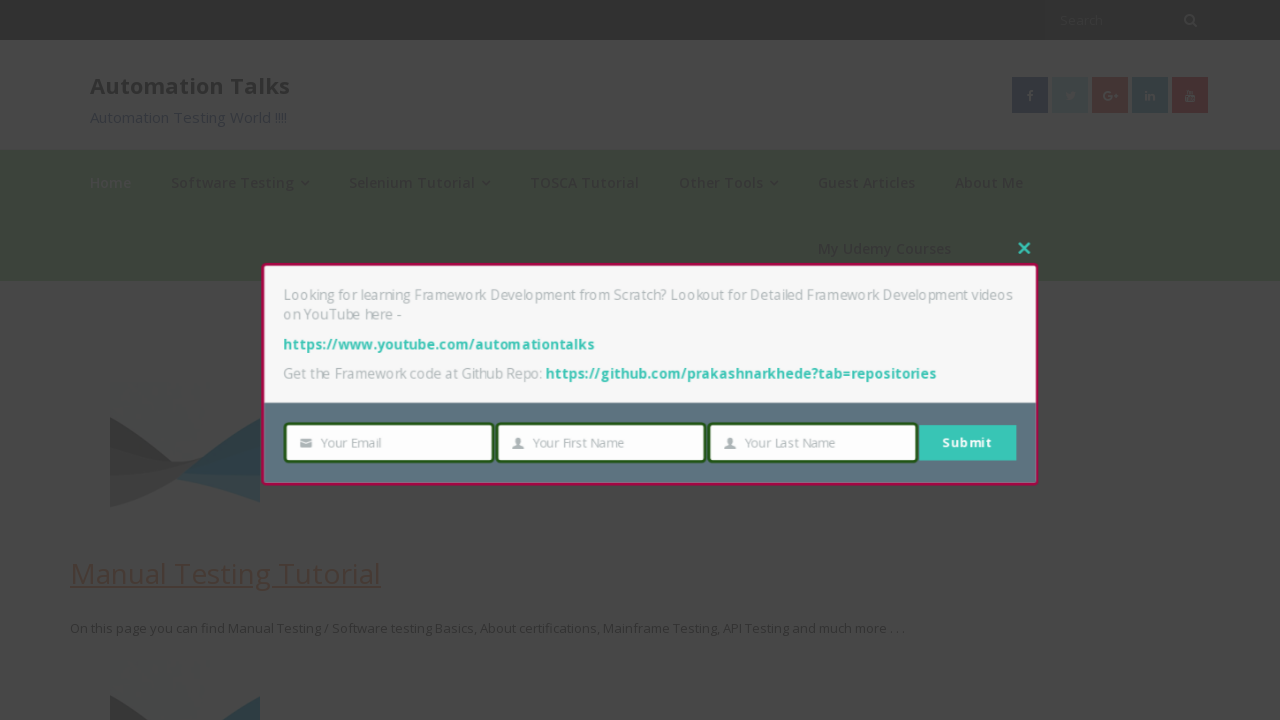

Retrieved page title: AutomationTalks - Learn Automation Testing
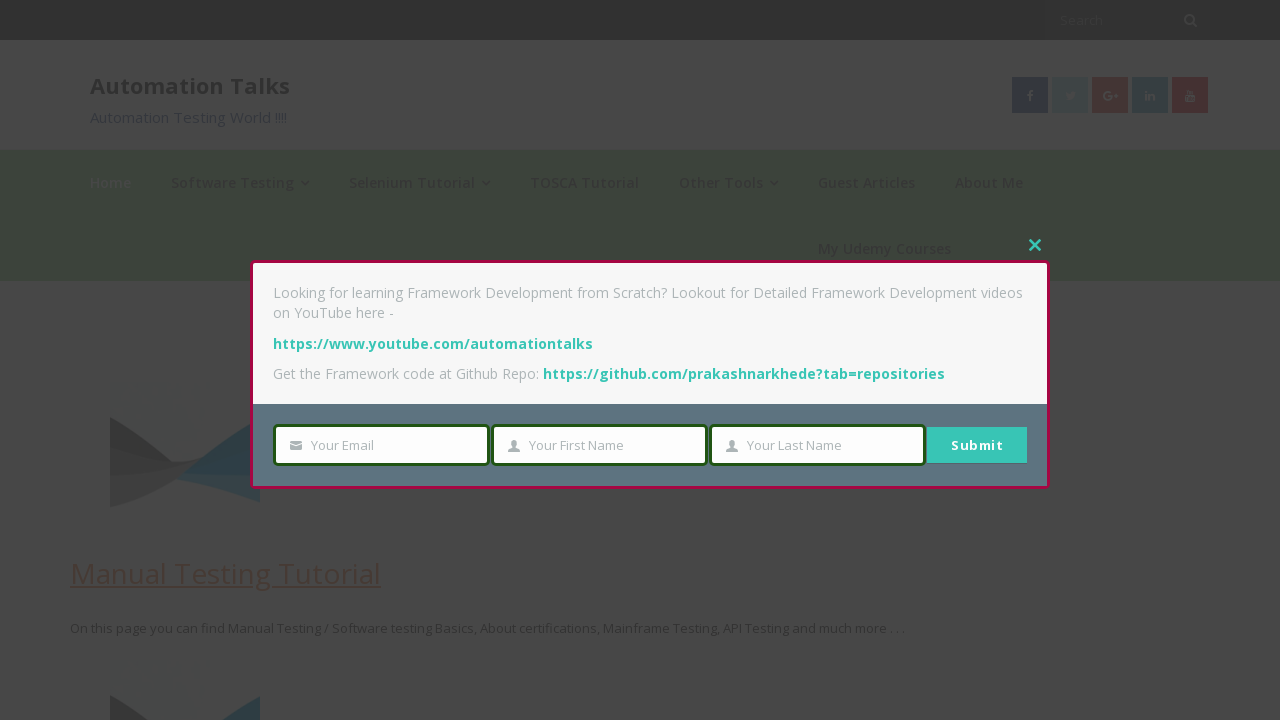

Printed title to console: AutomationTalks - Learn Automation Testing
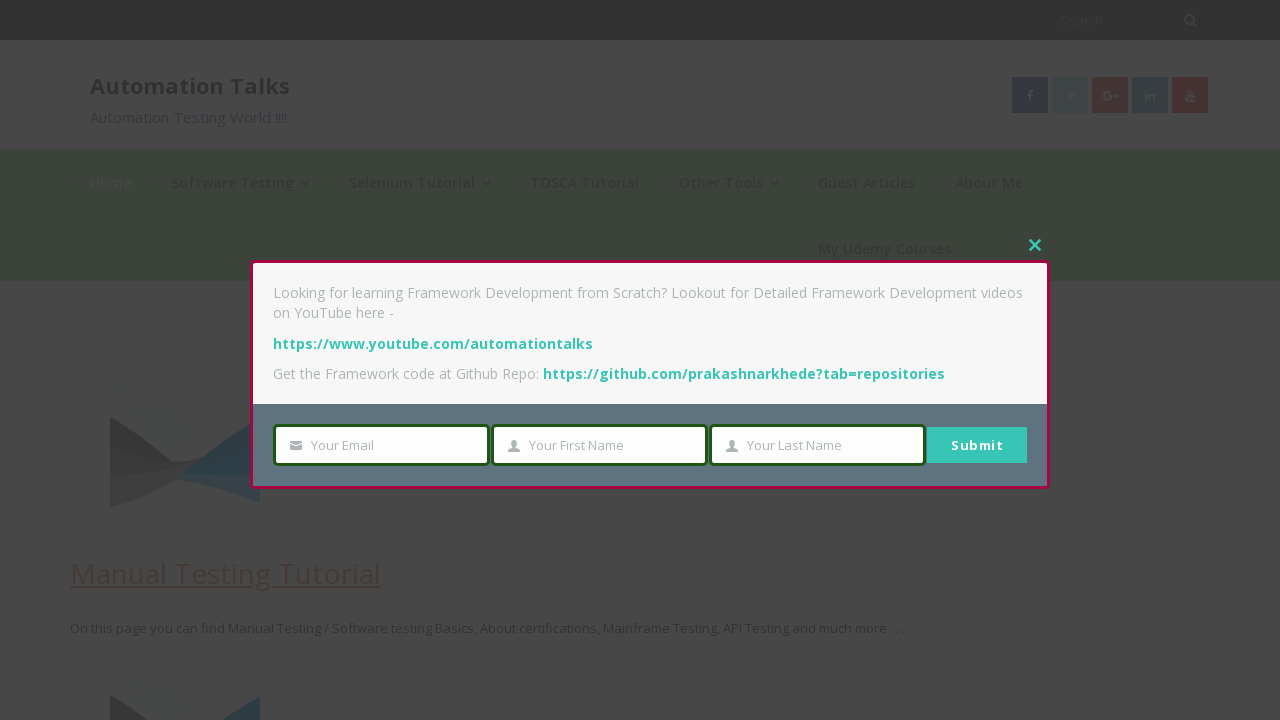

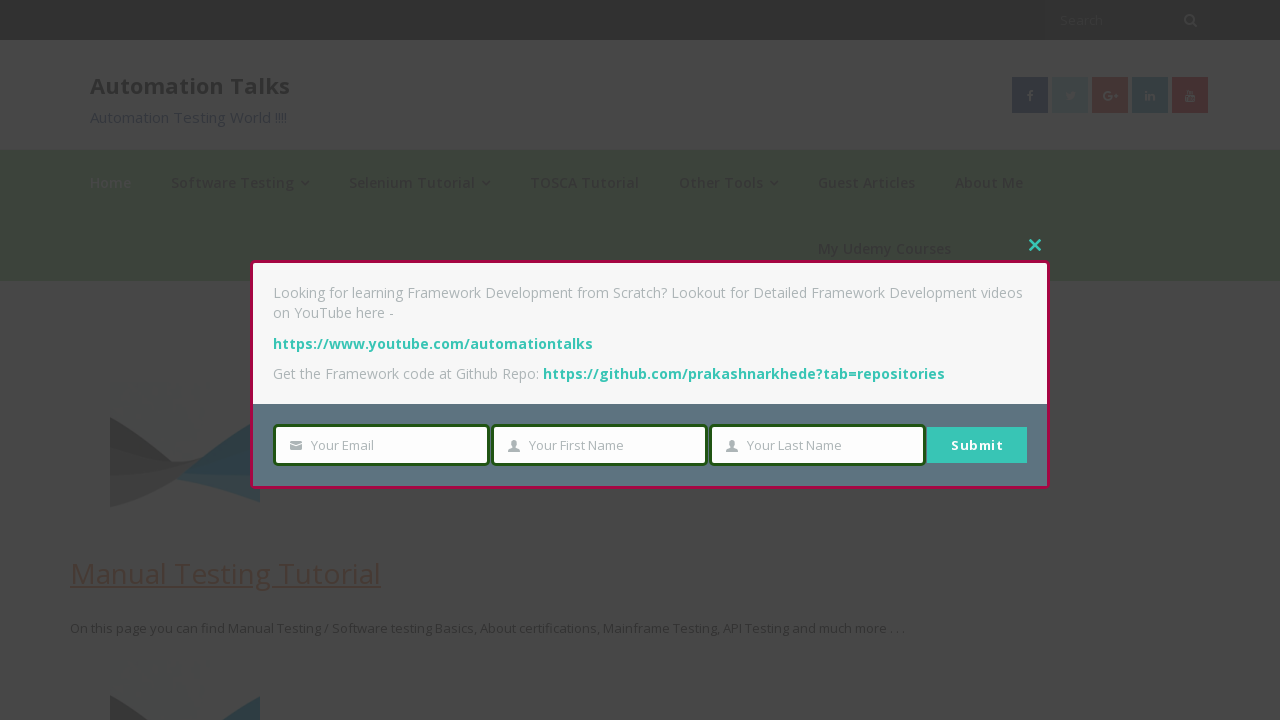